Tests autosuggest dropdown functionality by typing partial country name and using arrow keys to navigate and select from suggestions

Starting URL: https://rahulshettyacademy.com/AutomationPractice/

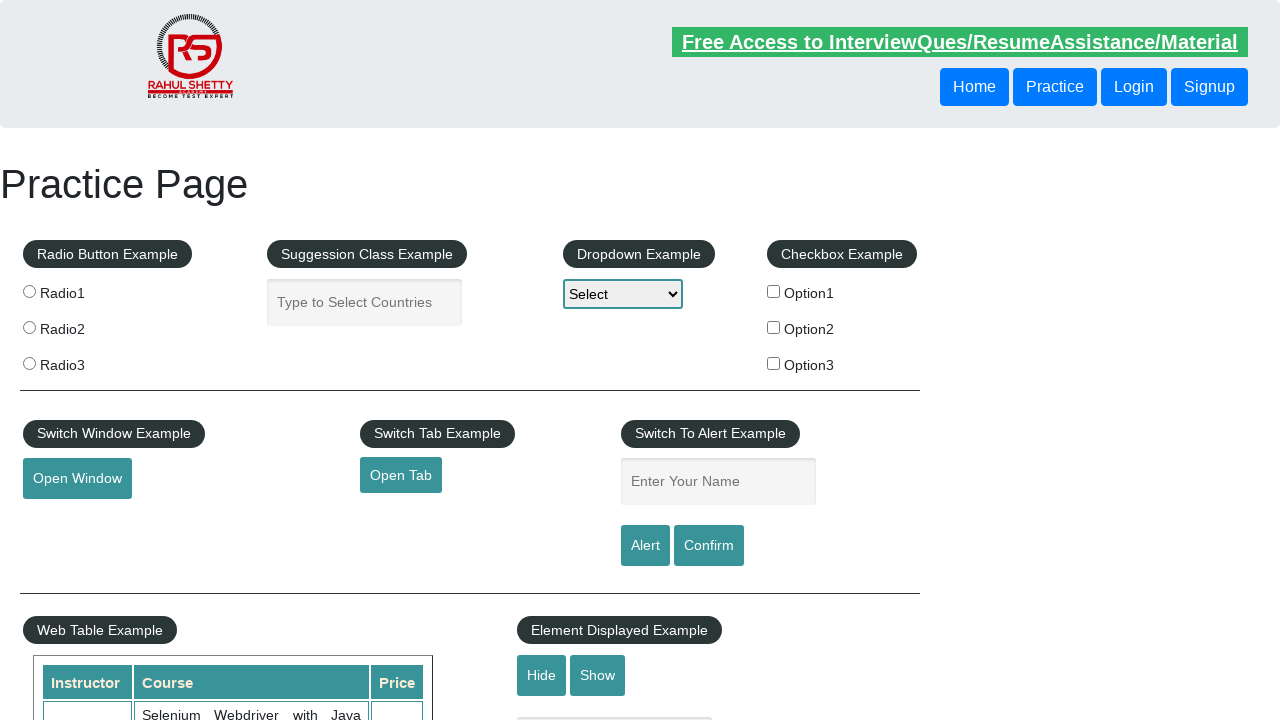

Filled autocomplete textbox with partial country name 'ind' on #autocomplete
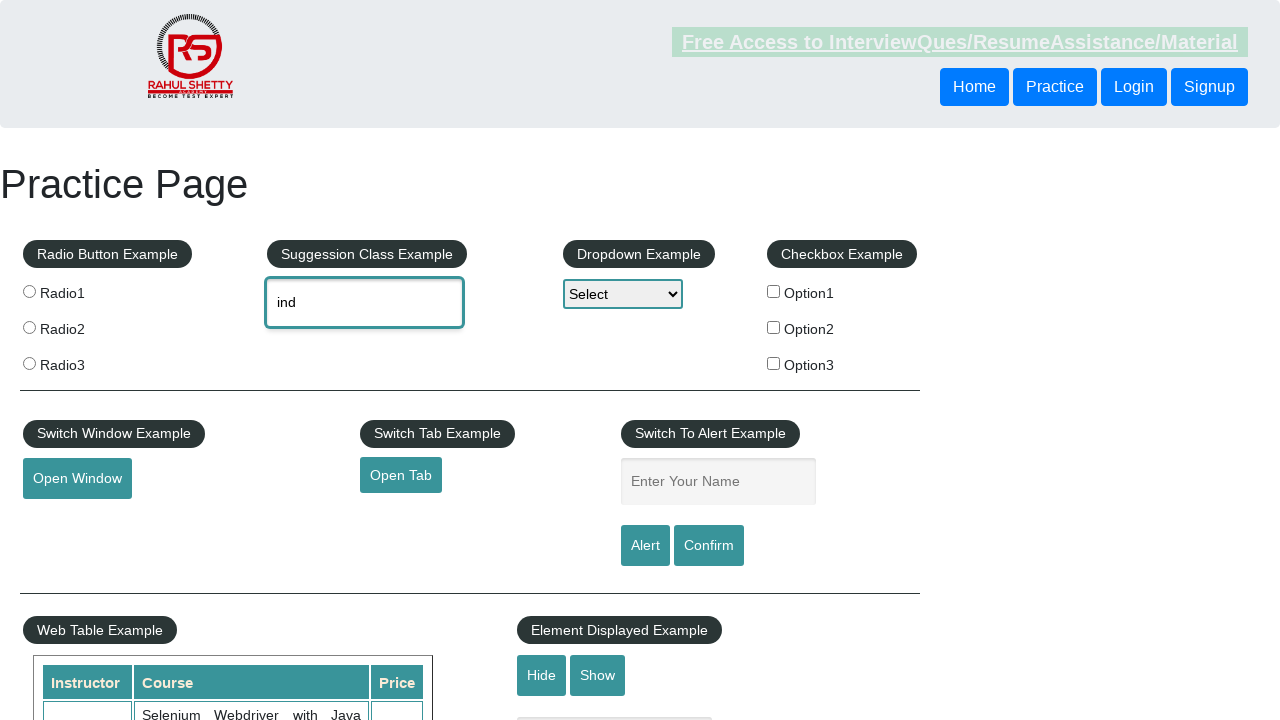

Waited 500ms for autosuggest dropdown to appear
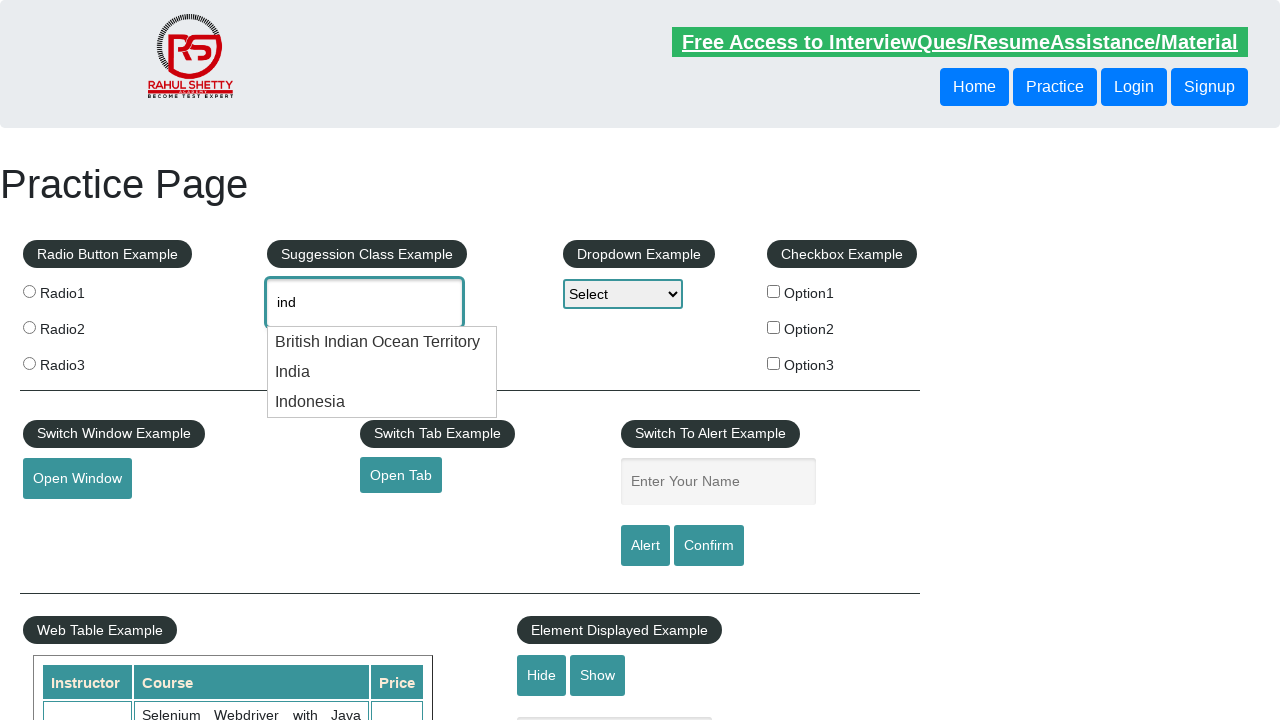

Pressed ArrowDown key (1st time) to navigate suggestions on #autocomplete
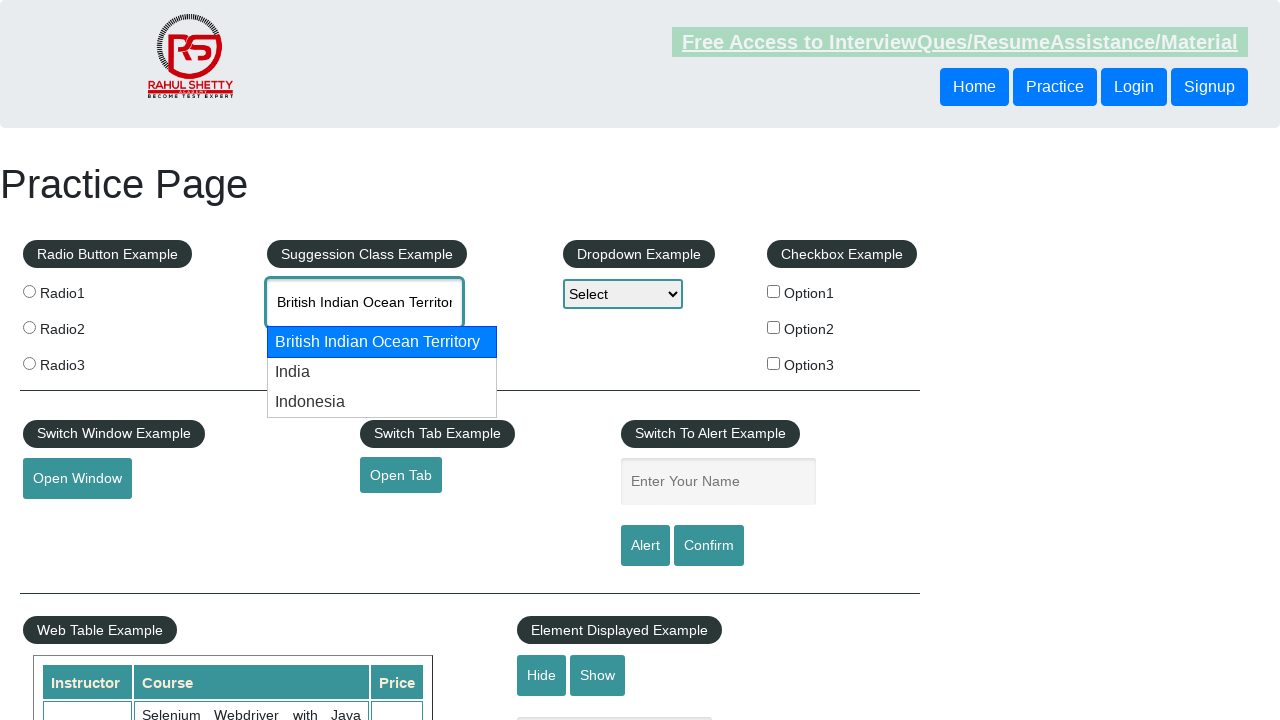

Pressed ArrowDown key (2nd time) to navigate suggestions on #autocomplete
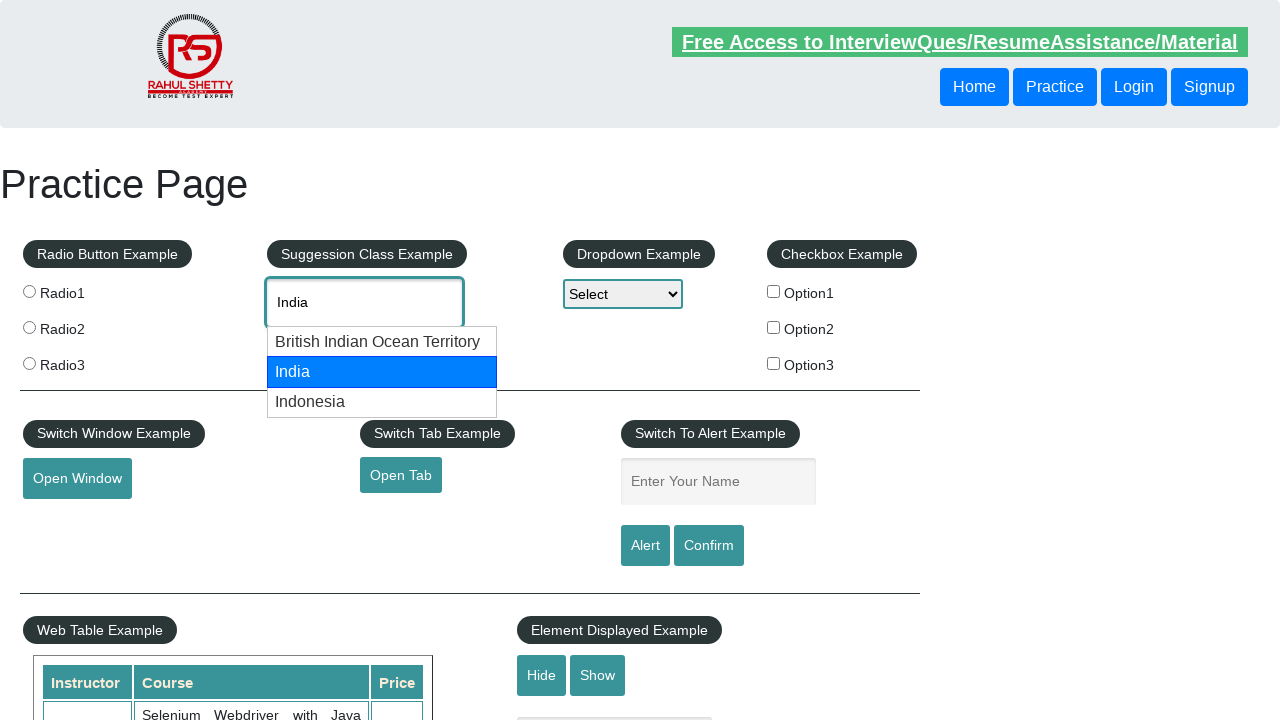

Pressed ArrowDown key (3rd time) to navigate to desired country suggestion on #autocomplete
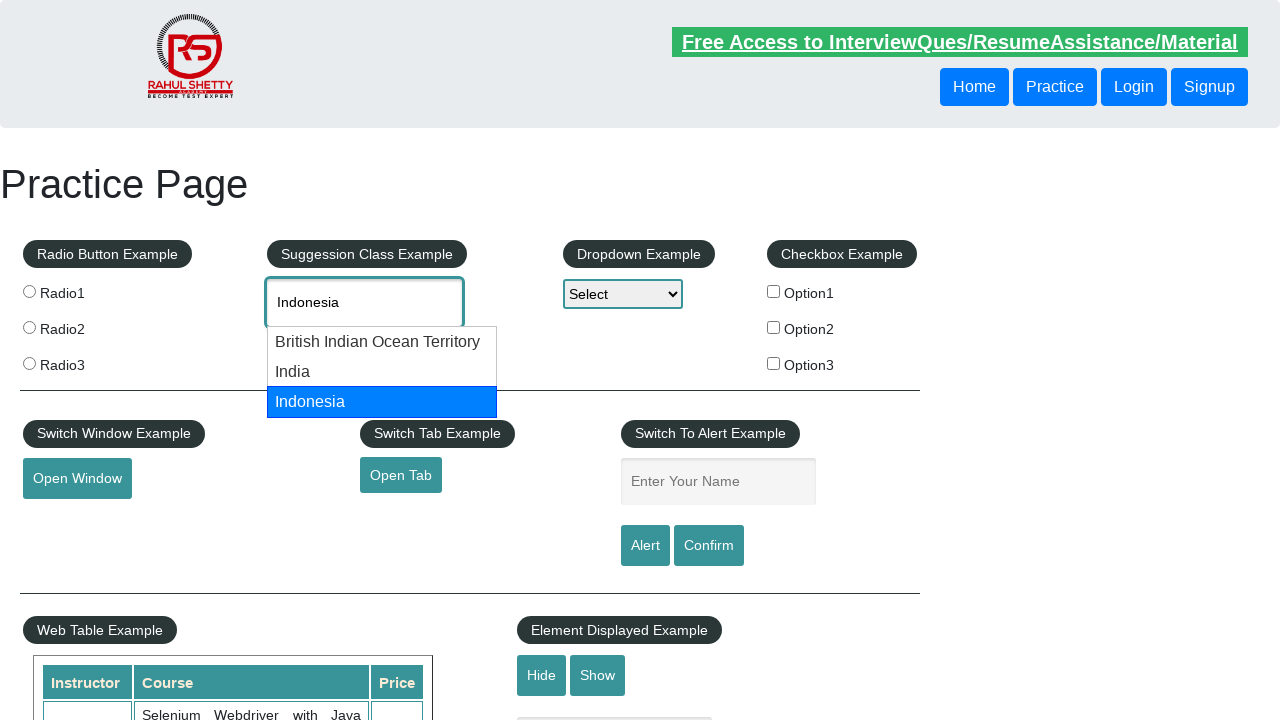

Pressed Enter key to select highlighted country from autosuggest dropdown on #autocomplete
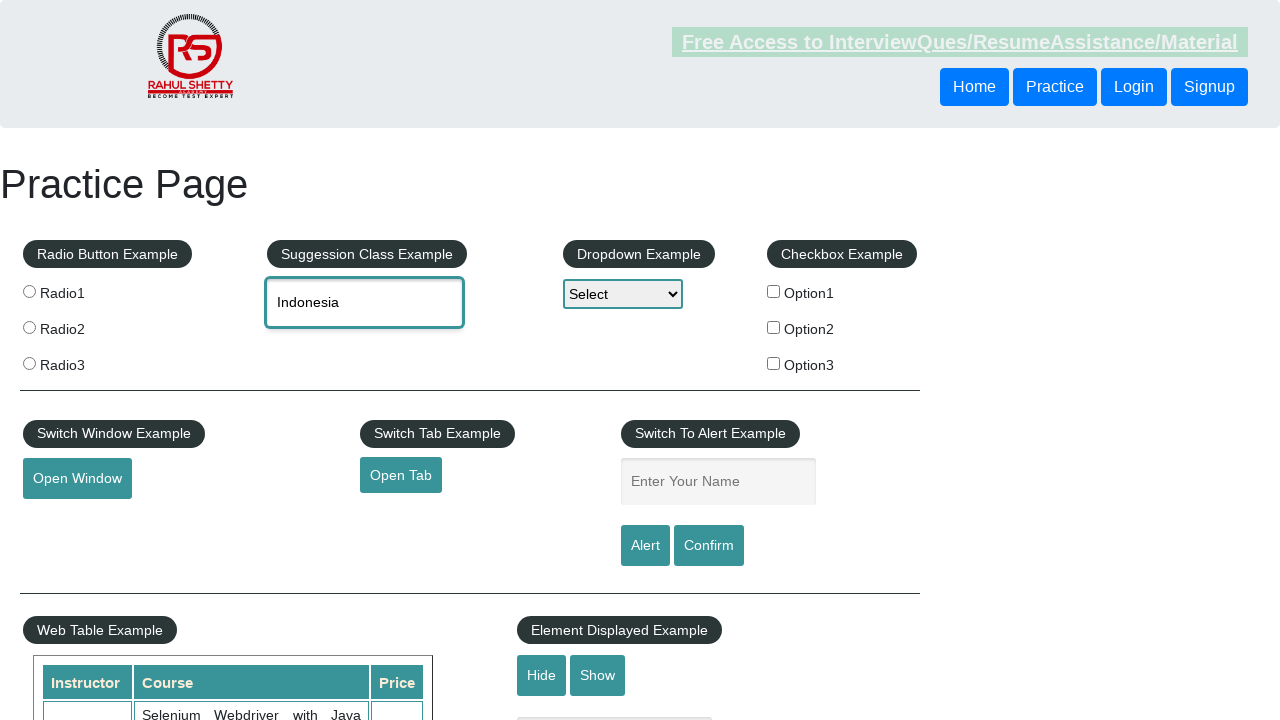

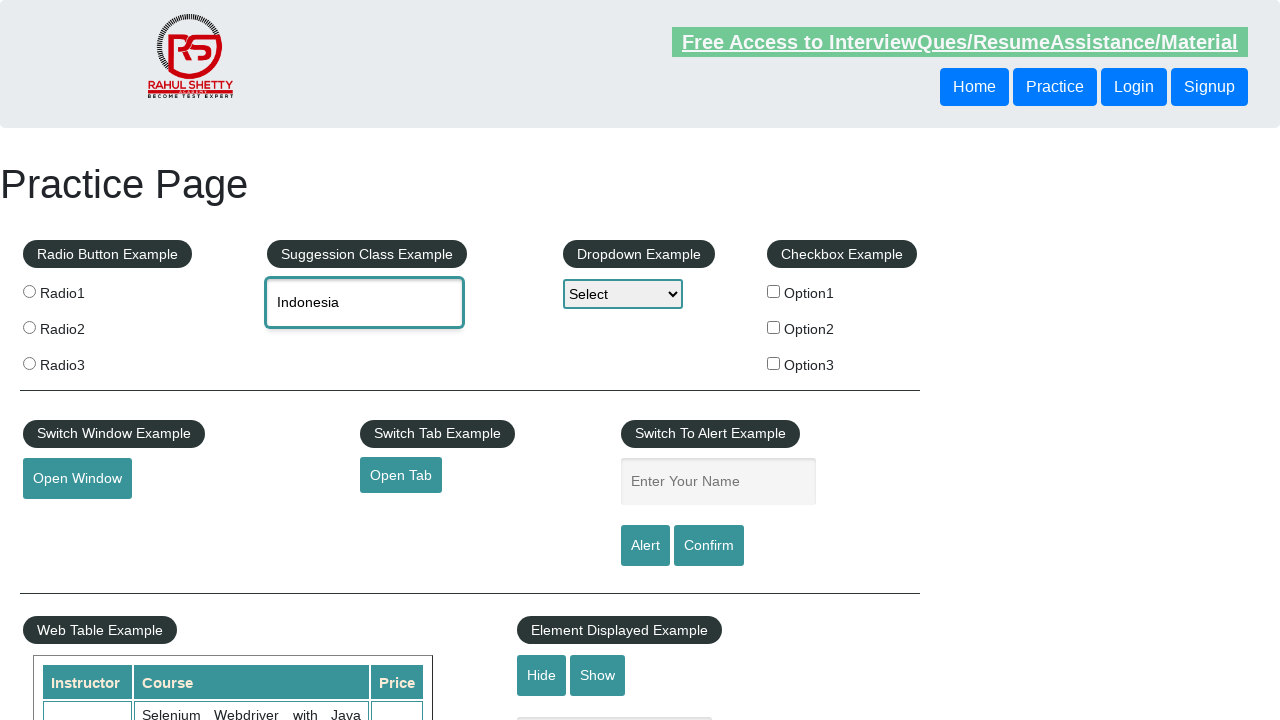